Navigates to the Codefish website and retrieves the page title using JavaScript execution

Starting URL: https://codefish.io/

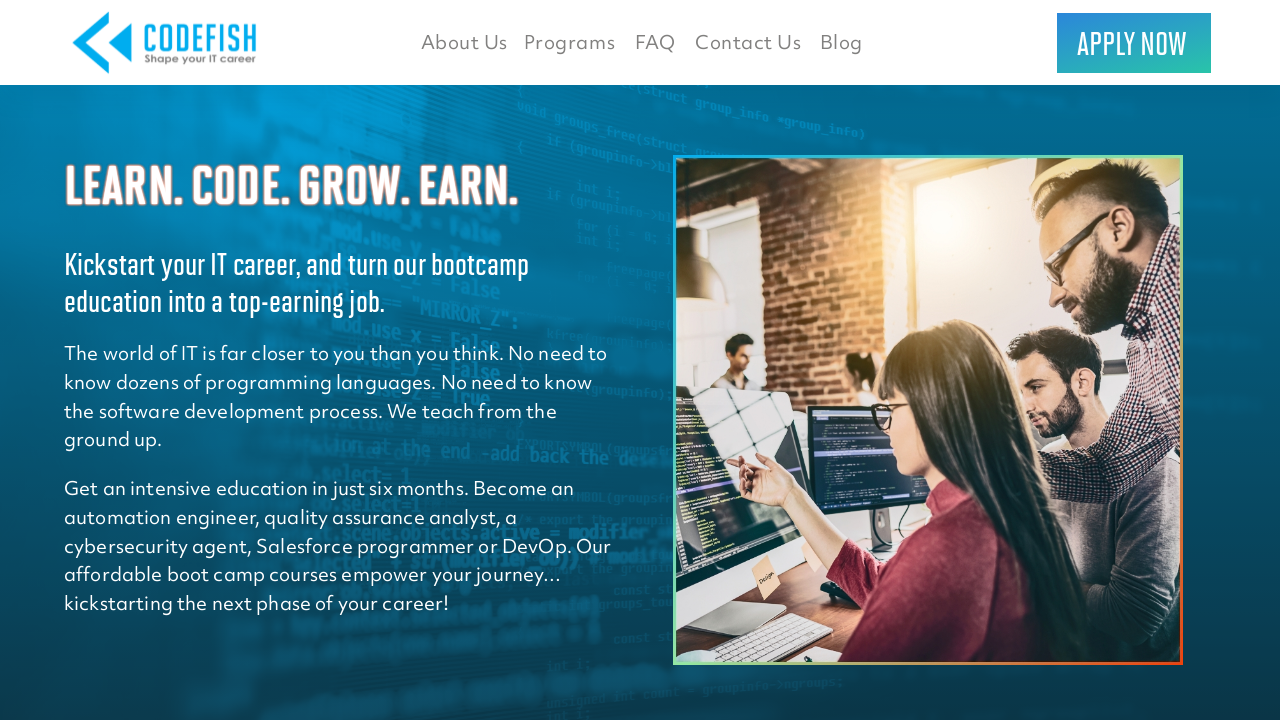

Navigated to Codefish website at https://codefish.io/
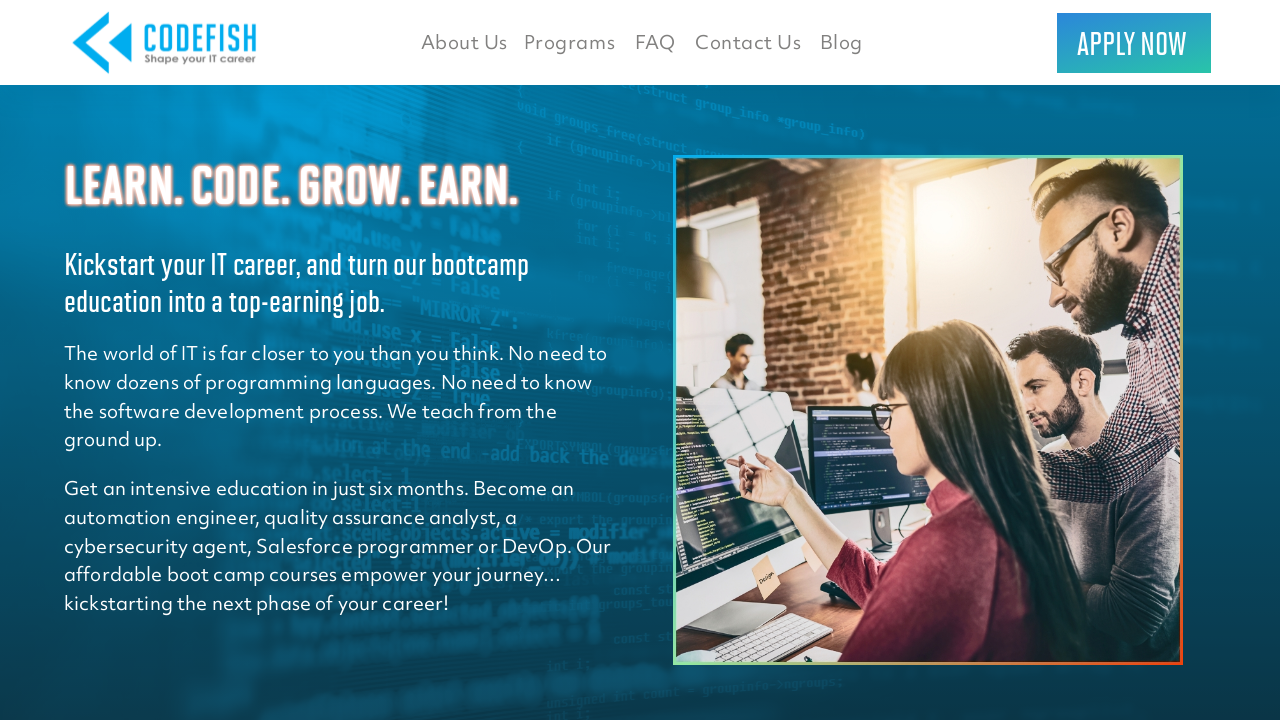

Retrieved page title using JavaScript: 'CodeFish'
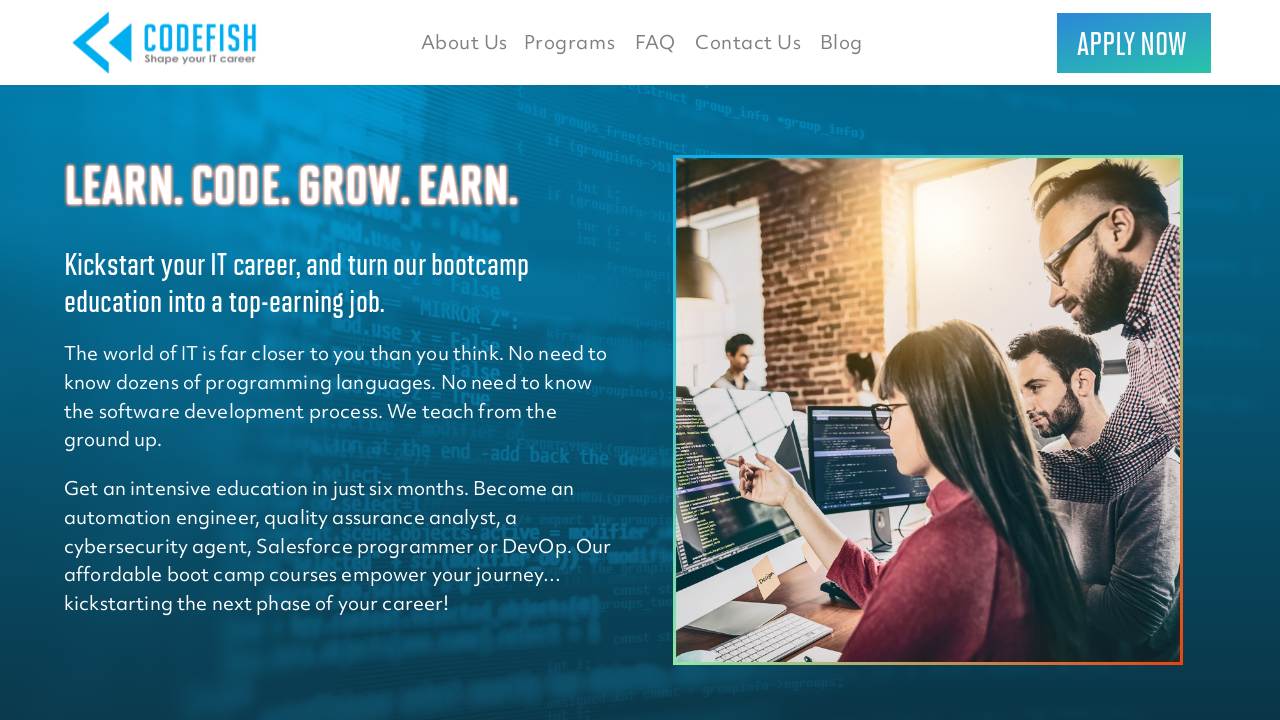

Retrieved page title using Playwright method: 'CodeFish'
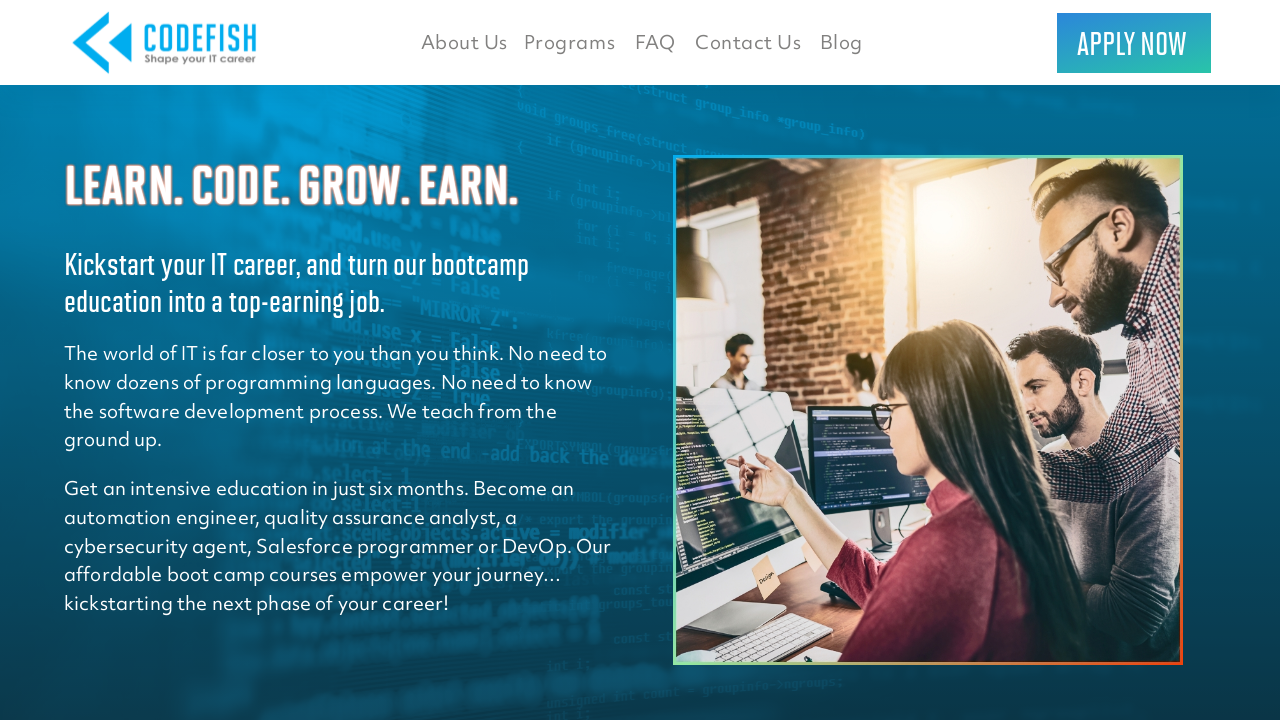

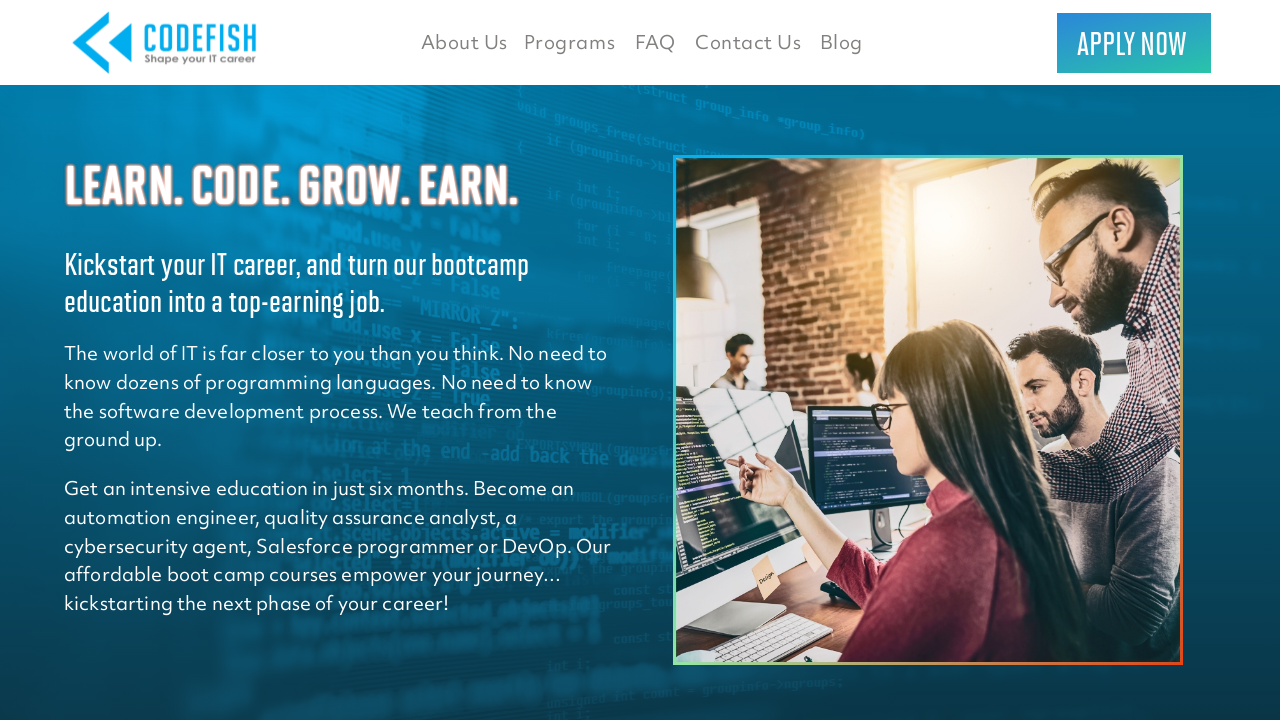